Tests handling of child/popup windows by clicking a link that opens a new window and interacting with content in the popup page.

Starting URL: https://rahulshettyacademy.com/loginpagePractise/

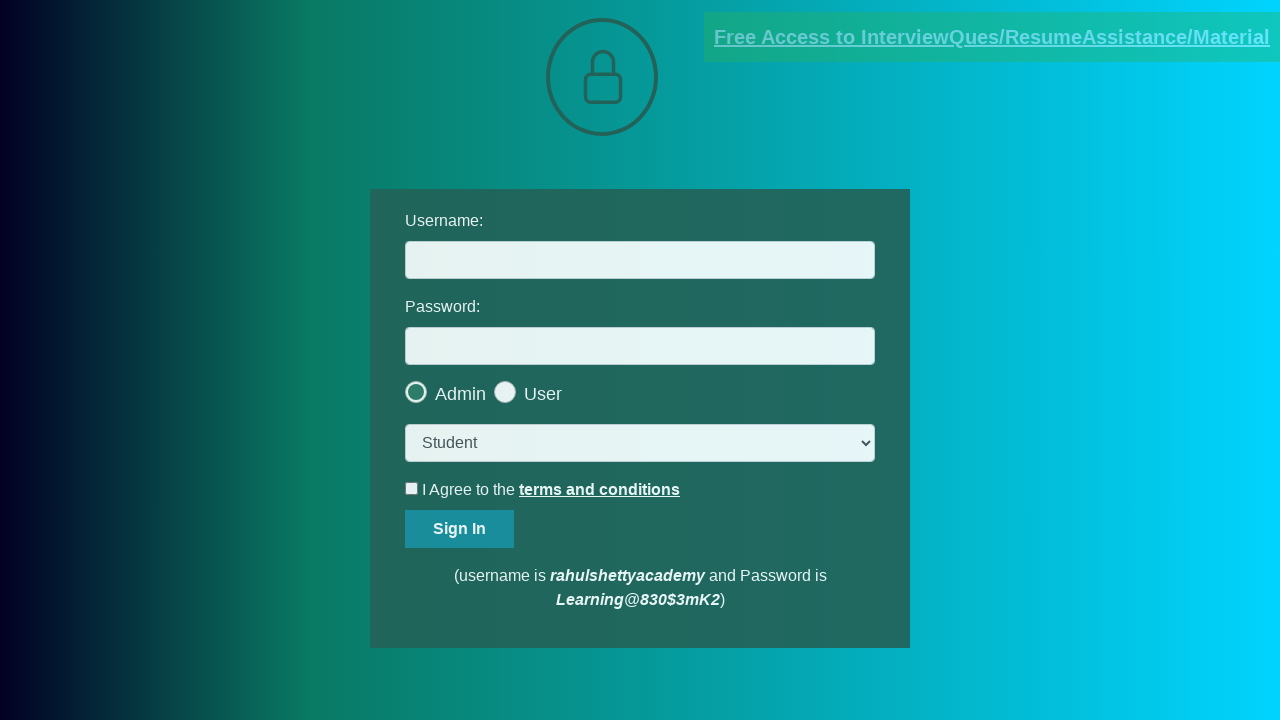

Clicked blinking text link to open popup window at (992, 37) on .blinkingText >> internal:has-text="Free Access to InterviewQues/ResumeAssistanc
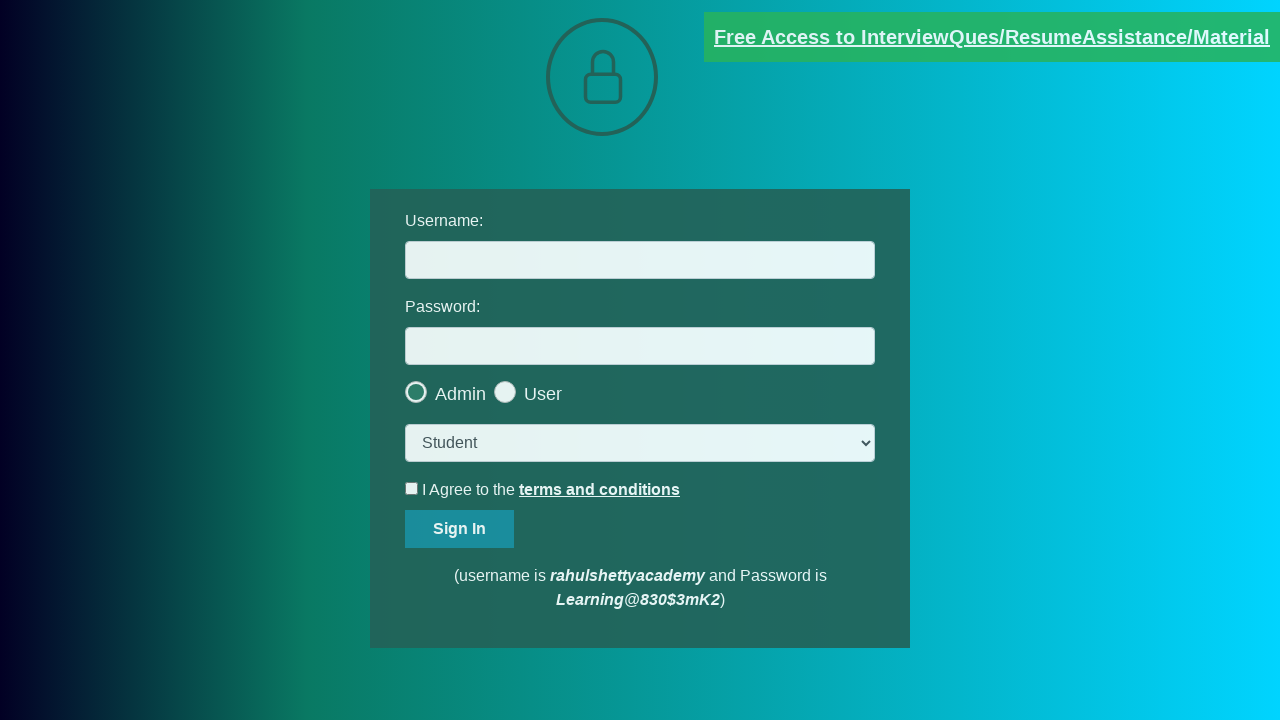

Obtained reference to child popup window
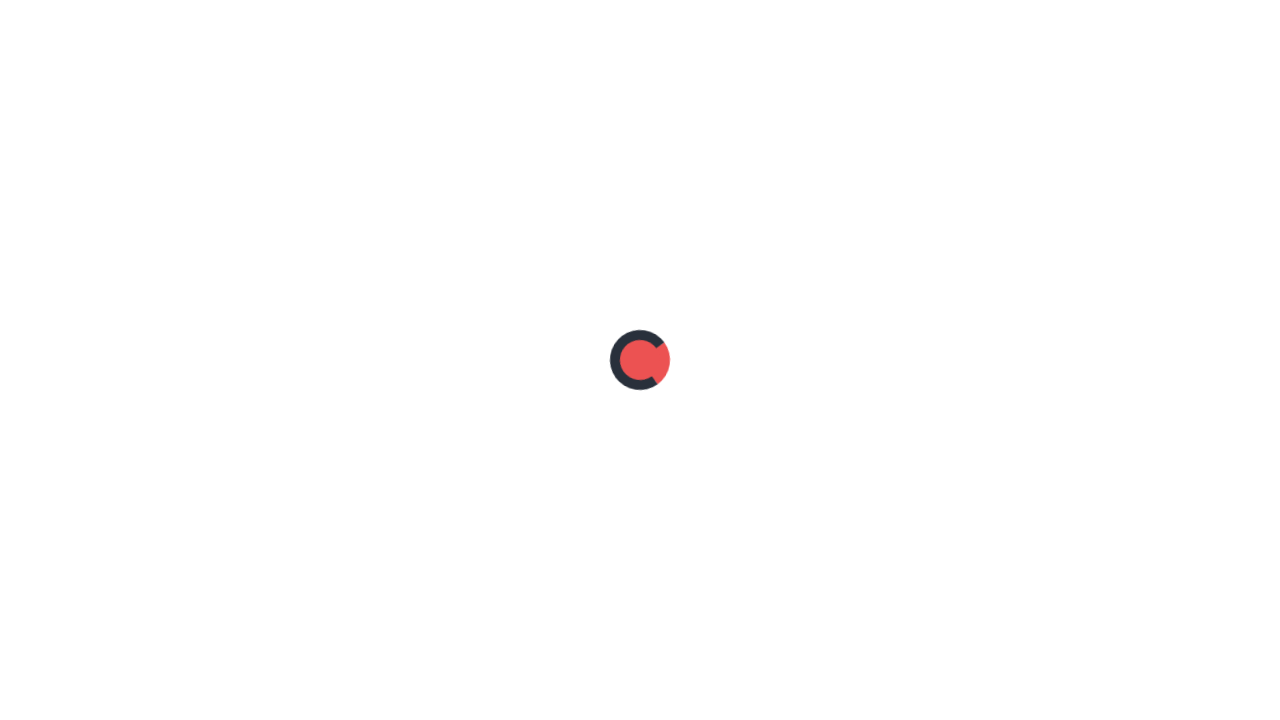

Email link 'mentor@rahulshettyacademy.com' loaded in child window
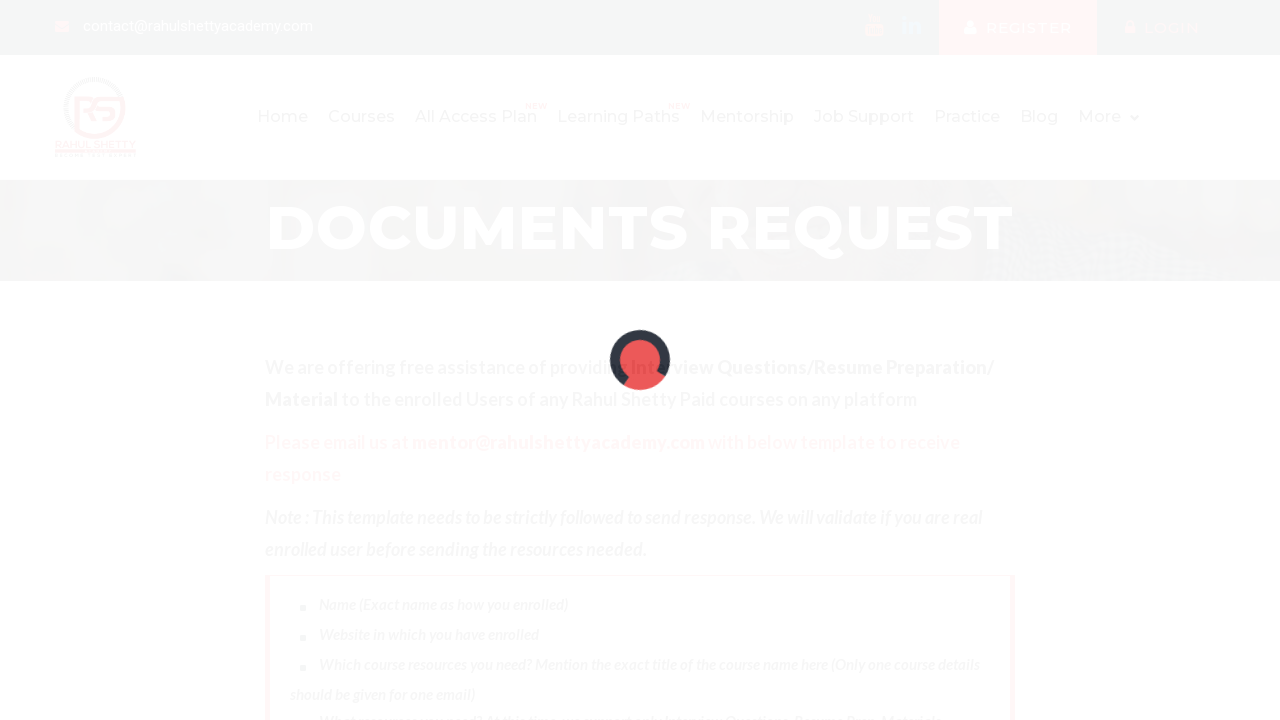

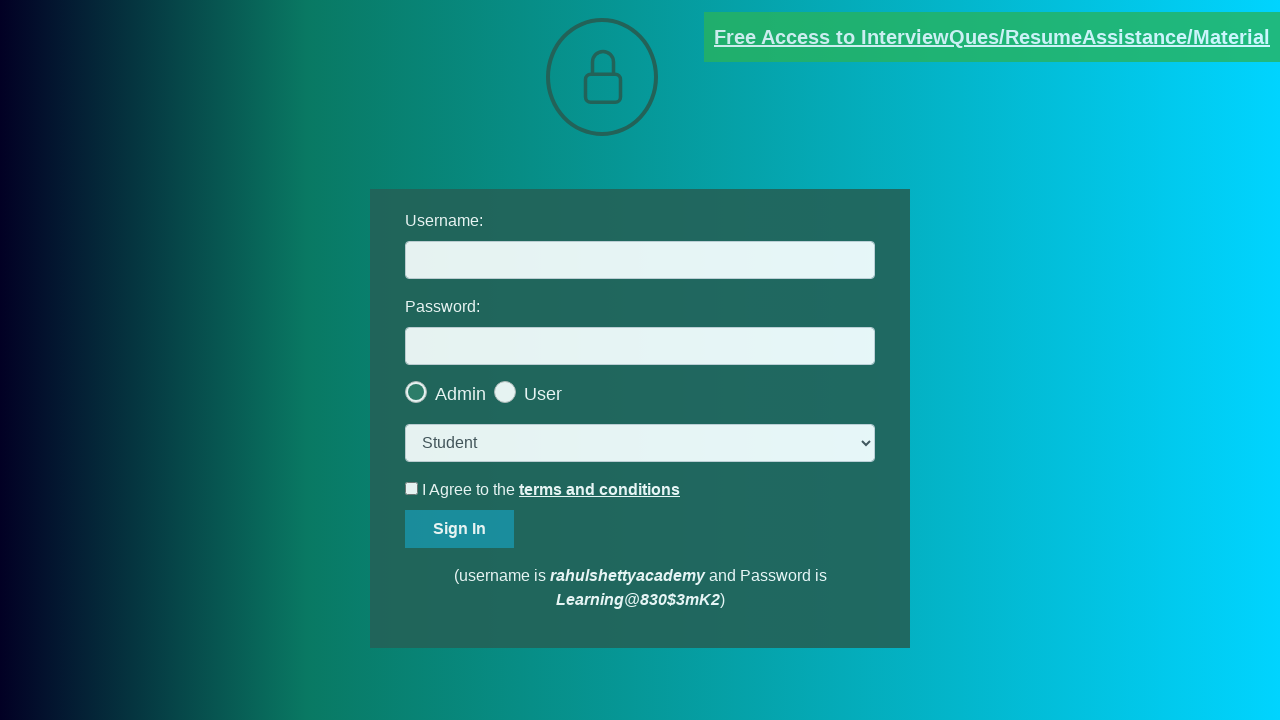